Tests scoped element selection by finding links within a footer section, opens multiple links in new tabs using keyboard shortcuts, and switches between the opened tabs to verify they loaded correctly.

Starting URL: https://rahulshettyacademy.com/AutomationPractice/

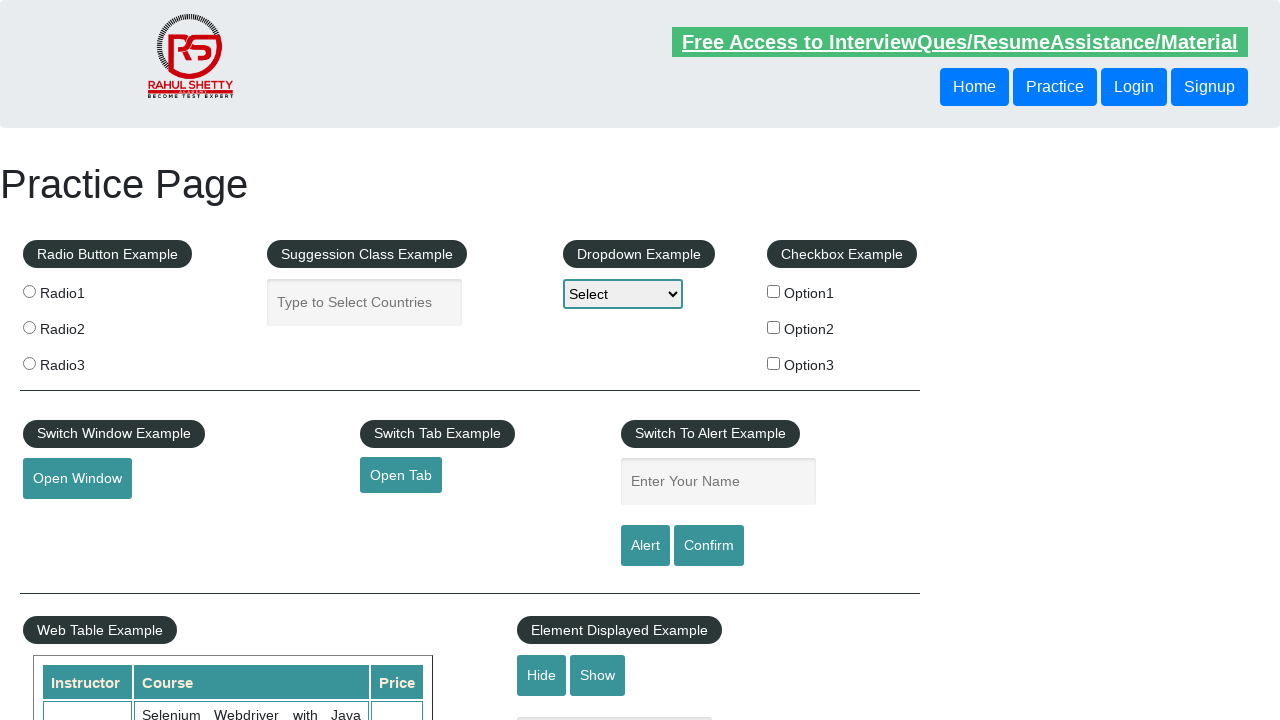

Footer section loaded (selector #gf-BIG)
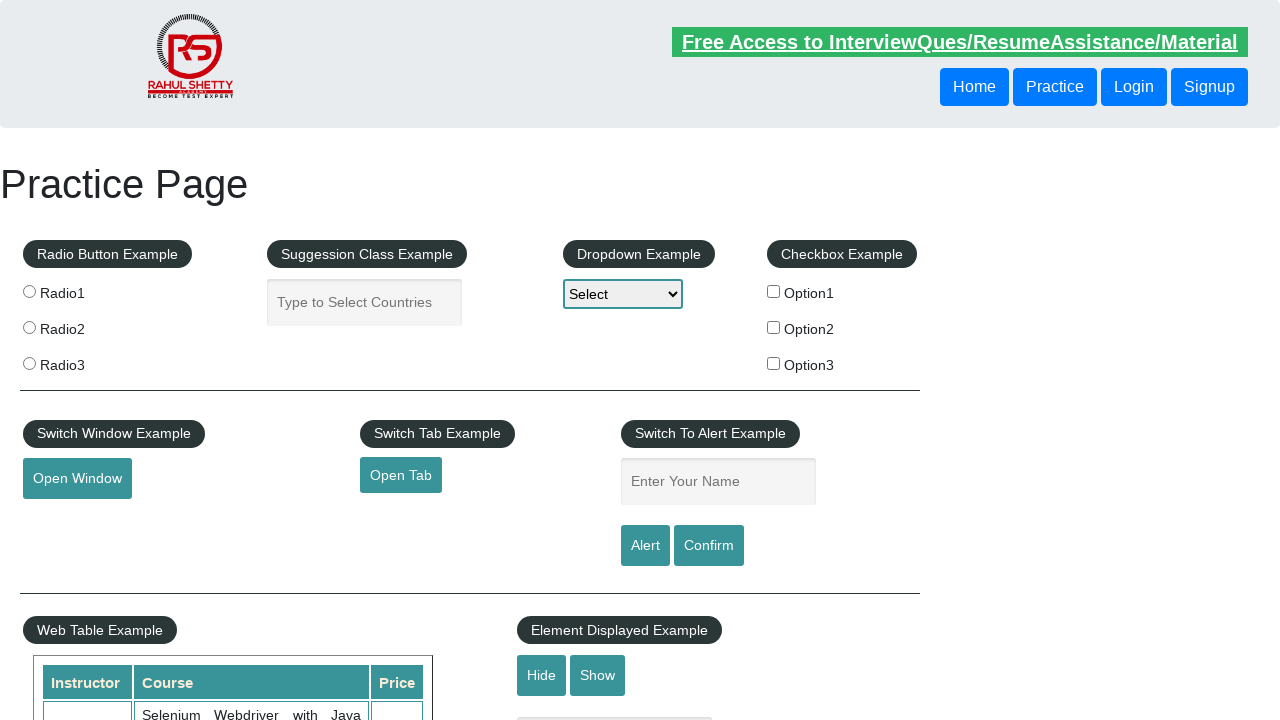

Scoped to footer section
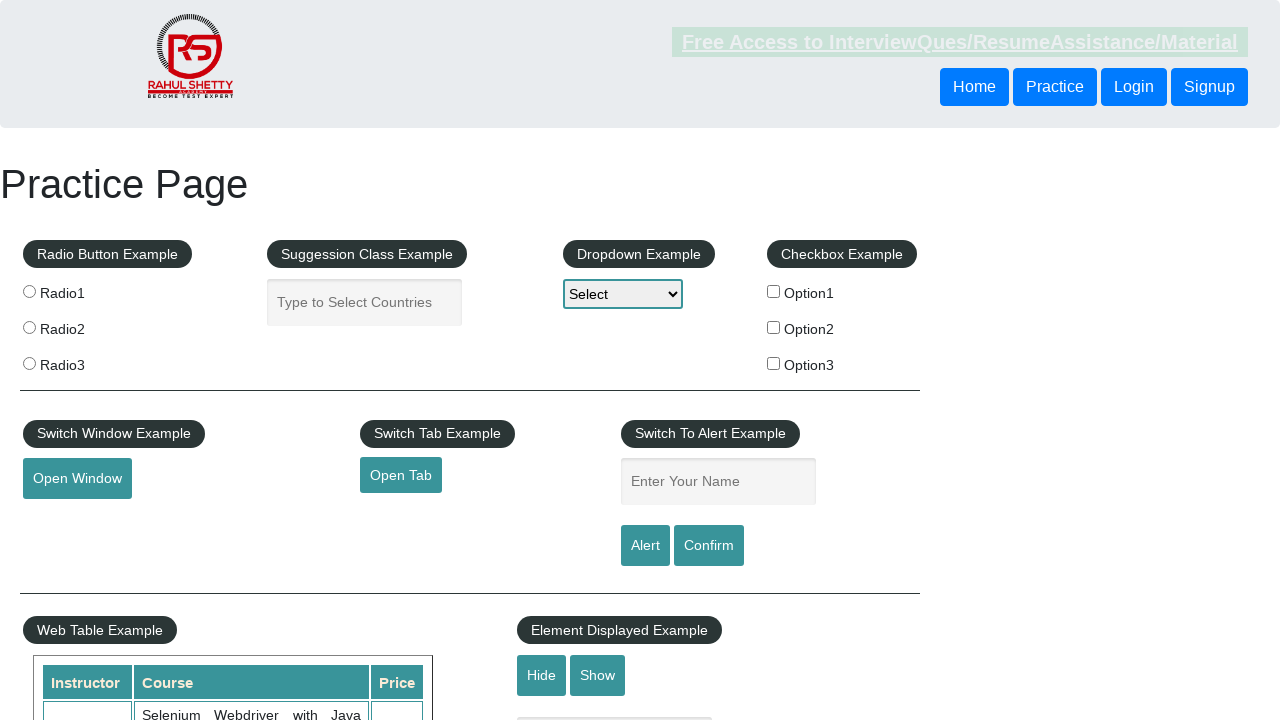

Scoped to first column of footer links
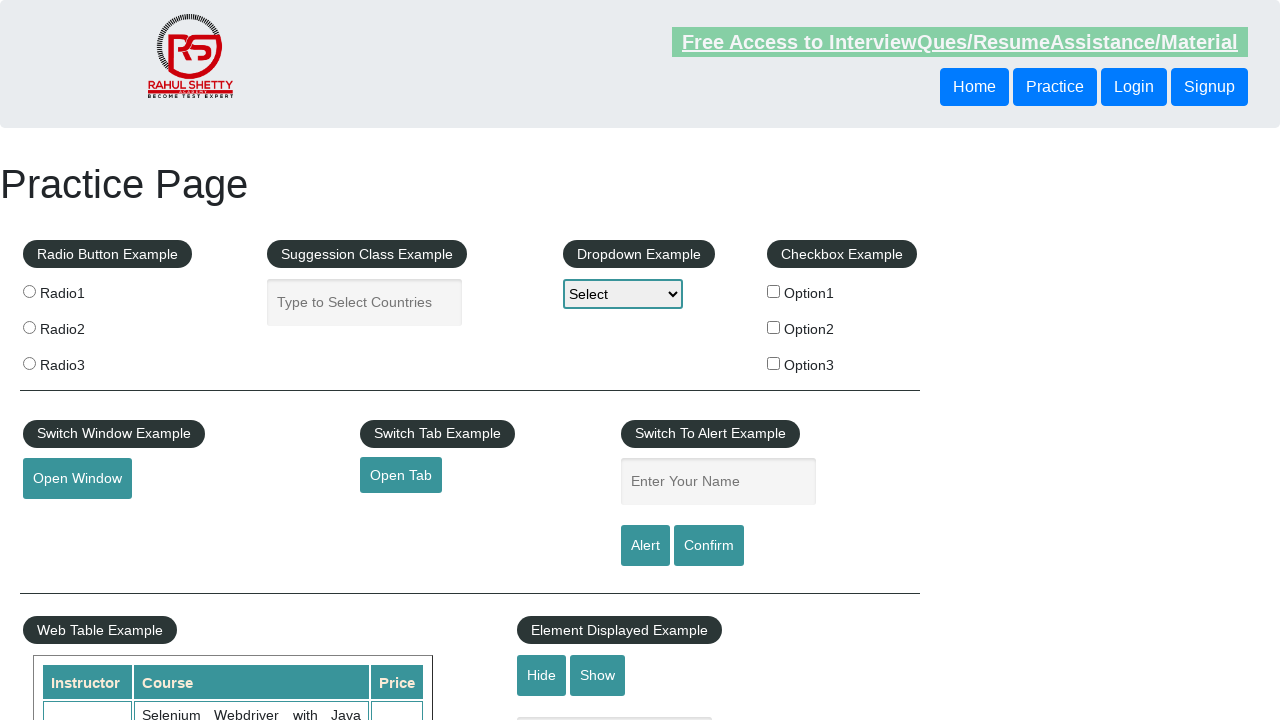

Found 5 links in the footer column
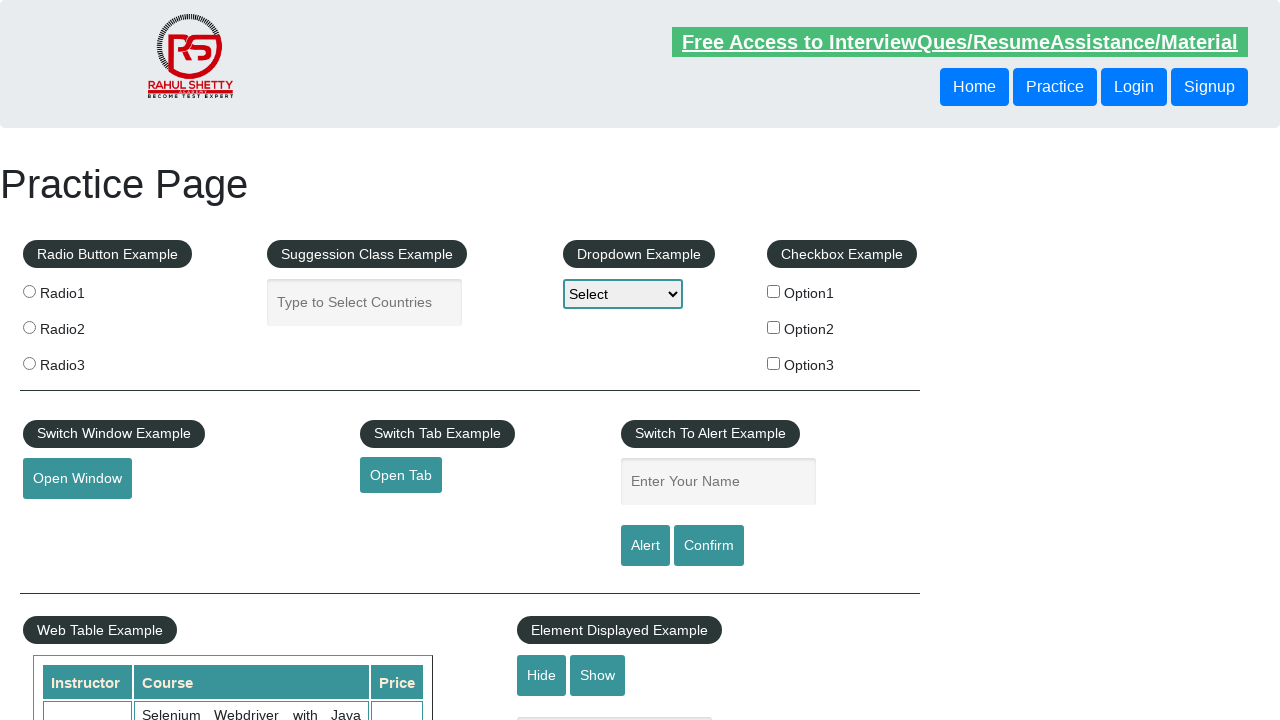

Opened link 1 in new tab using Ctrl+Click at (68, 520) on #gf-BIG >> xpath=//table/tbody/tr/td[1]/ul >> a >> nth=1
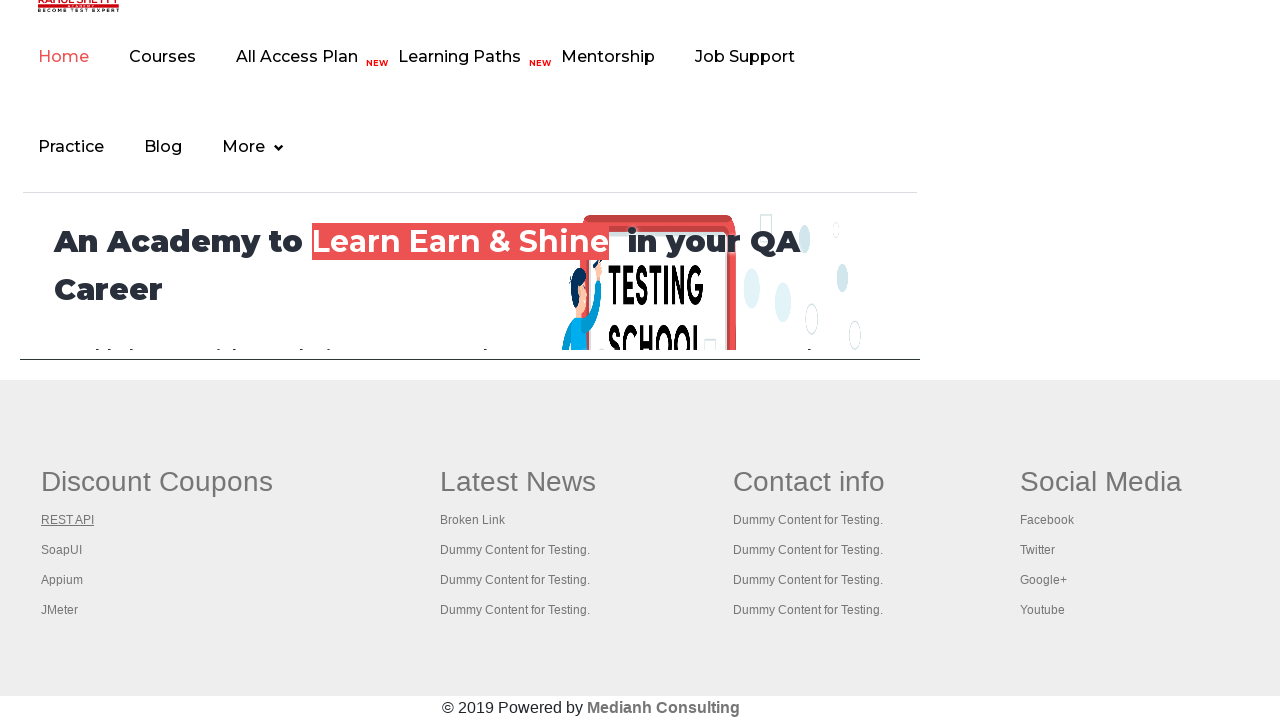

Waited 2 seconds for link 1 to load
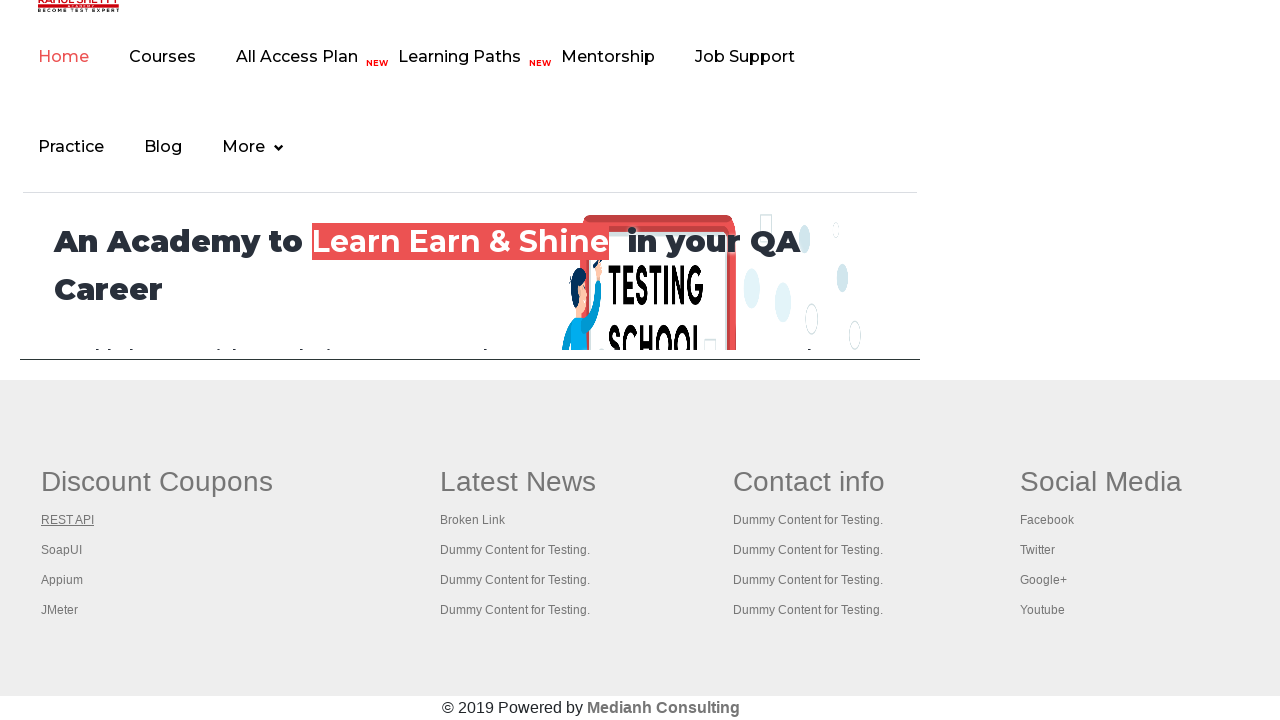

Opened link 2 in new tab using Ctrl+Click at (62, 550) on #gf-BIG >> xpath=//table/tbody/tr/td[1]/ul >> a >> nth=2
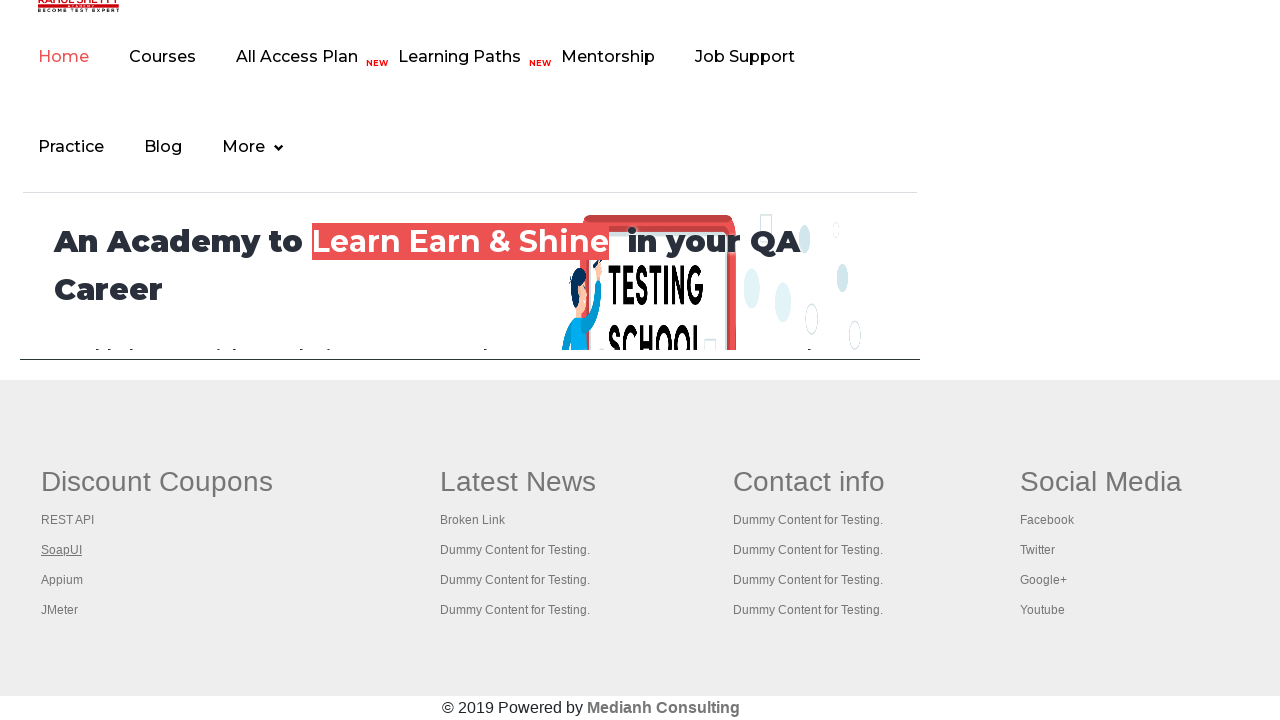

Waited 2 seconds for link 2 to load
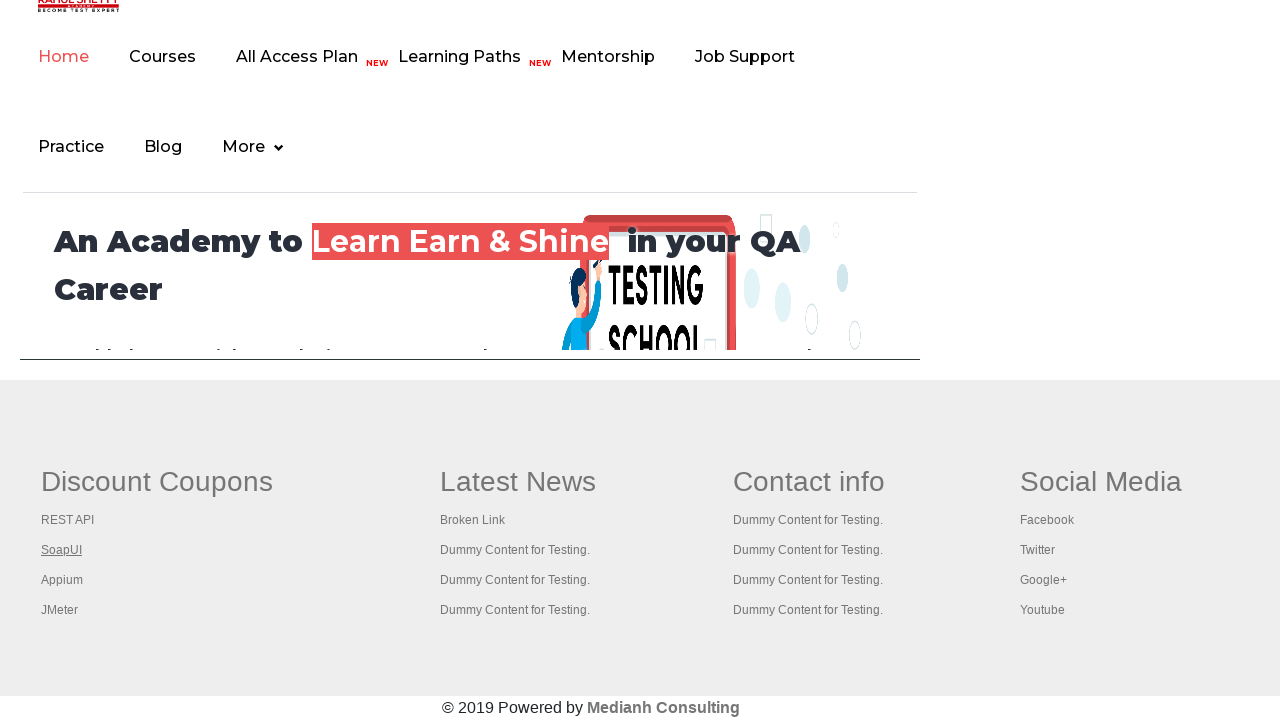

Opened link 3 in new tab using Ctrl+Click at (62, 580) on #gf-BIG >> xpath=//table/tbody/tr/td[1]/ul >> a >> nth=3
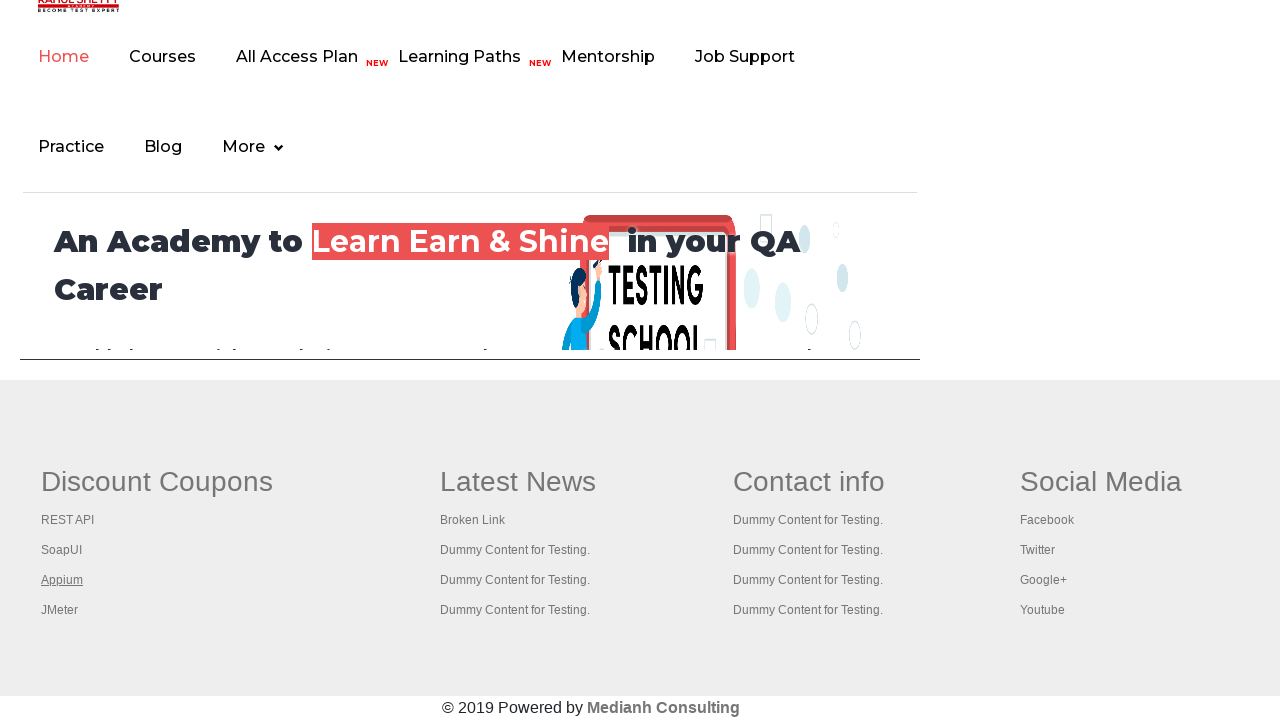

Waited 2 seconds for link 3 to load
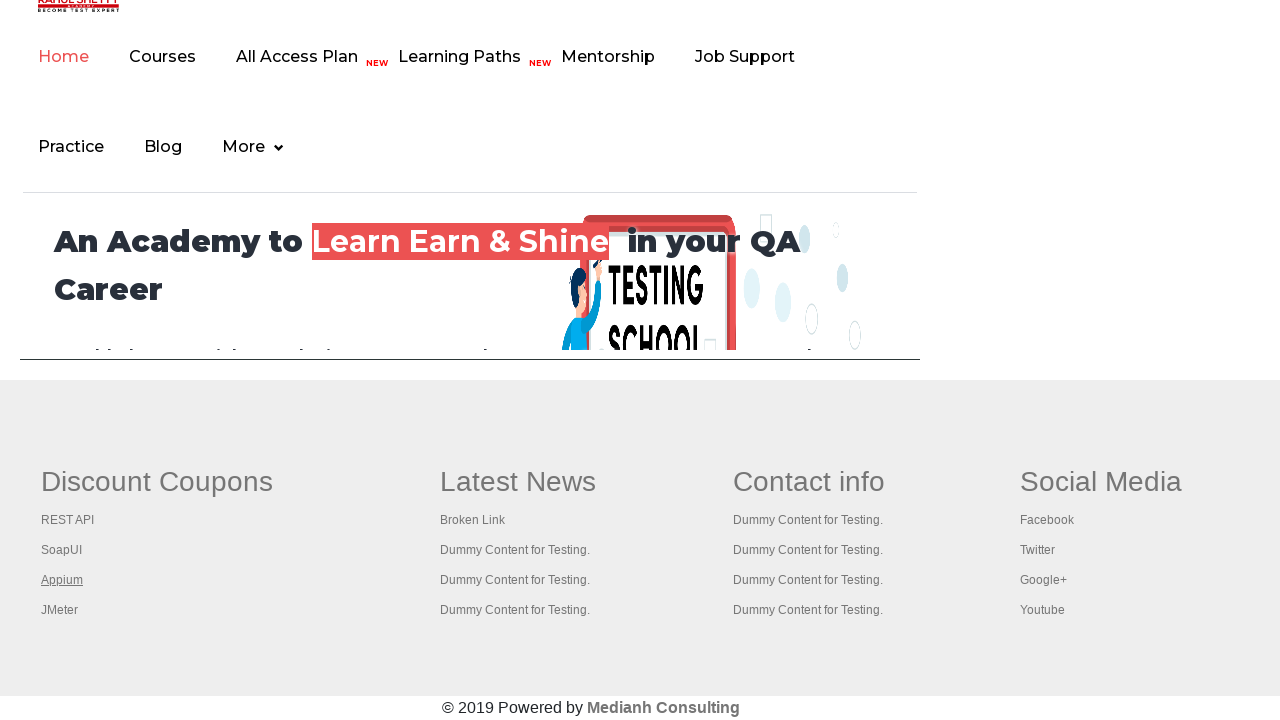

Opened link 4 in new tab using Ctrl+Click at (60, 610) on #gf-BIG >> xpath=//table/tbody/tr/td[1]/ul >> a >> nth=4
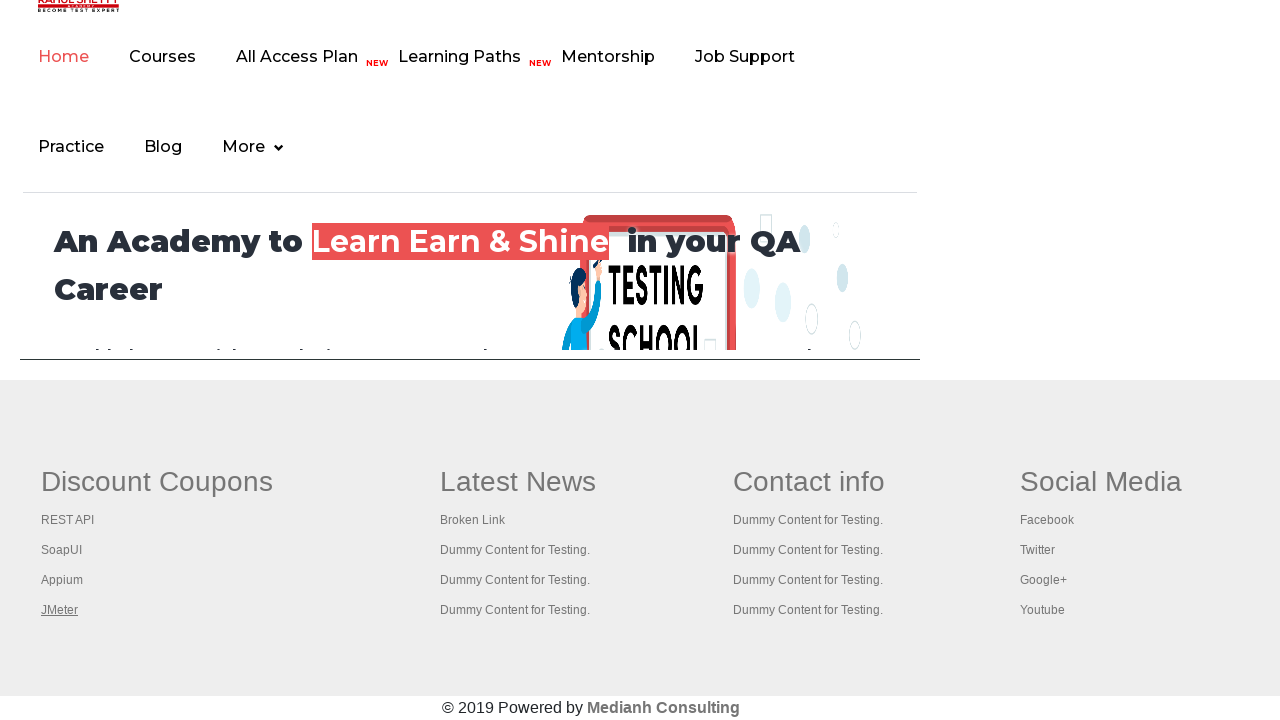

Waited 2 seconds for link 4 to load
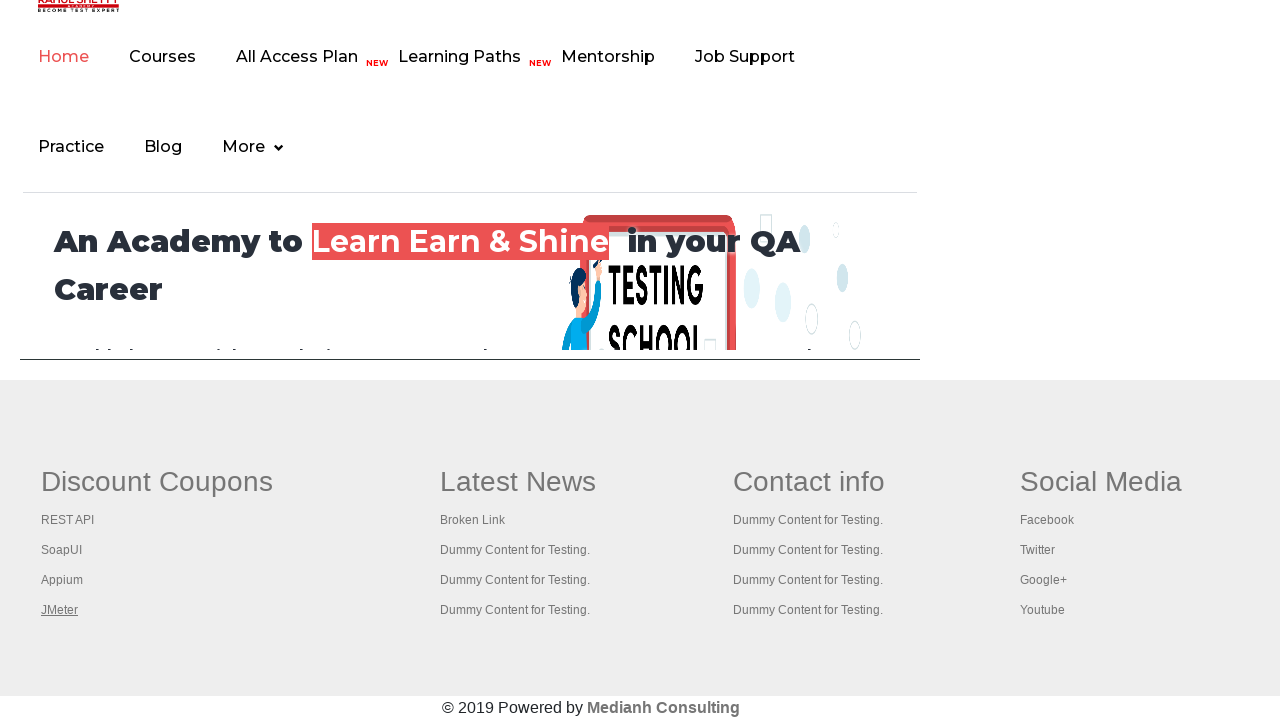

Retrieved all open tabs (5 total)
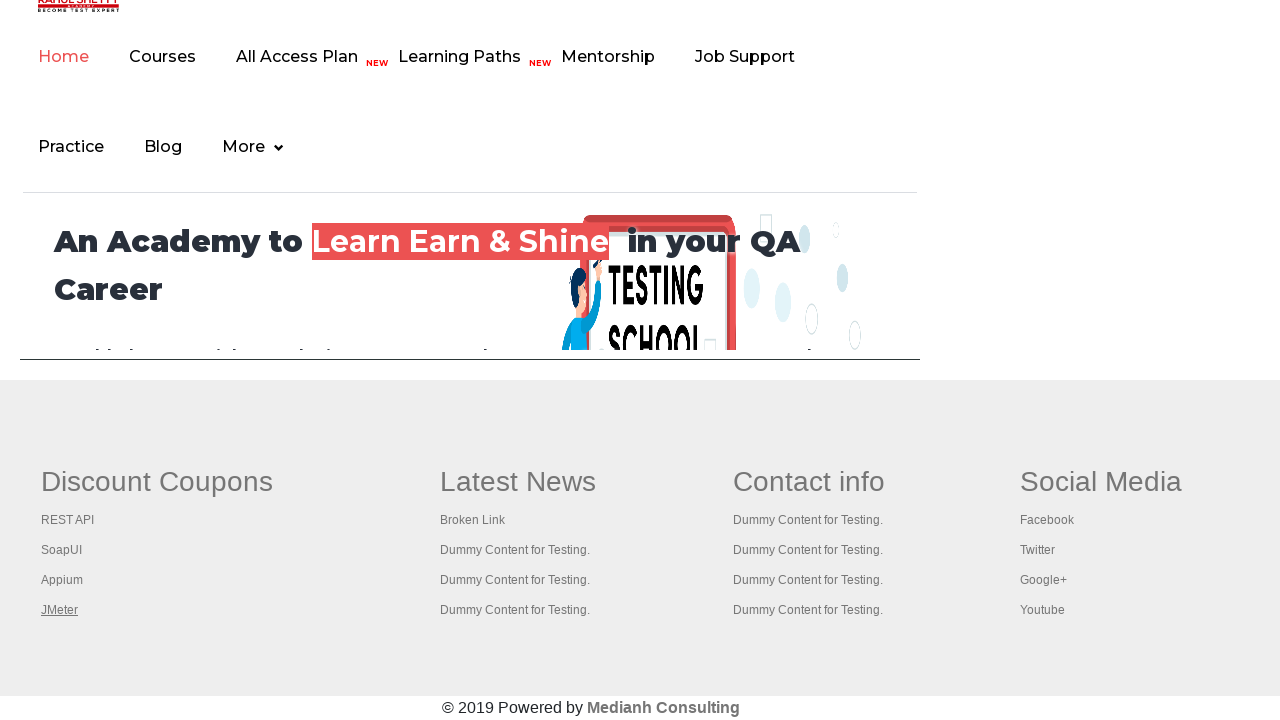

Switched to a tab
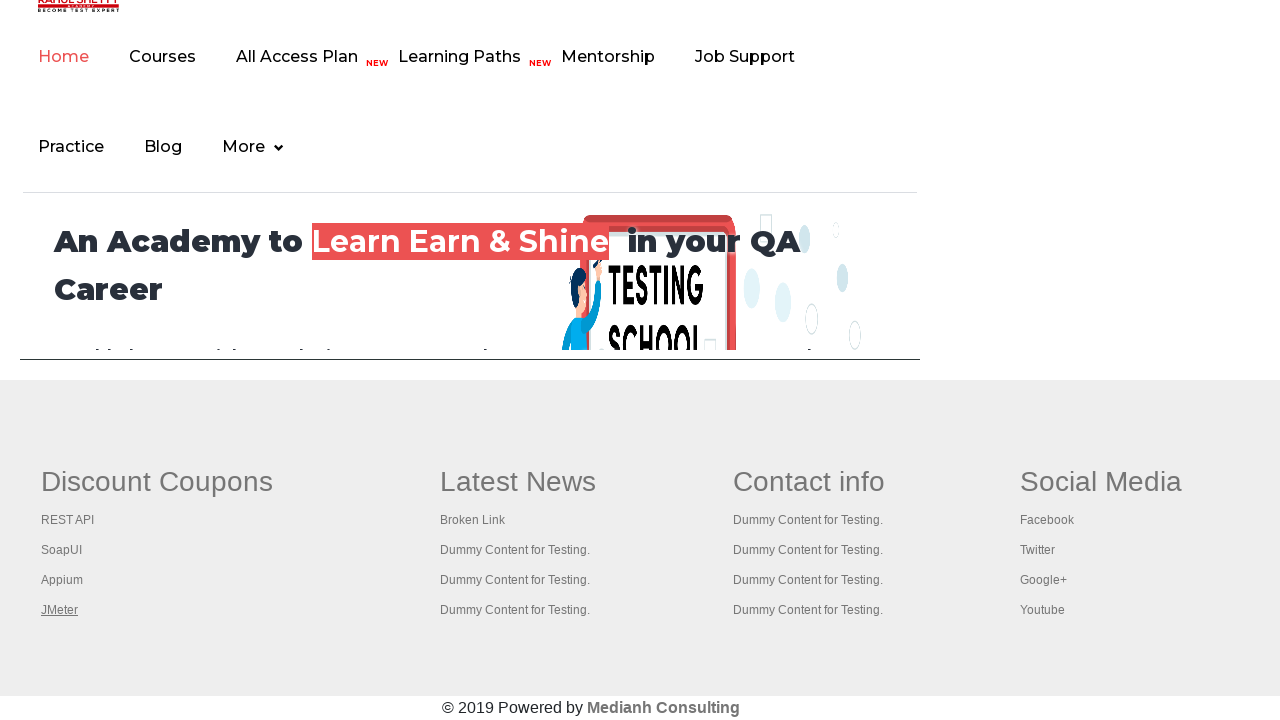

Tab page loaded (domcontentloaded state)
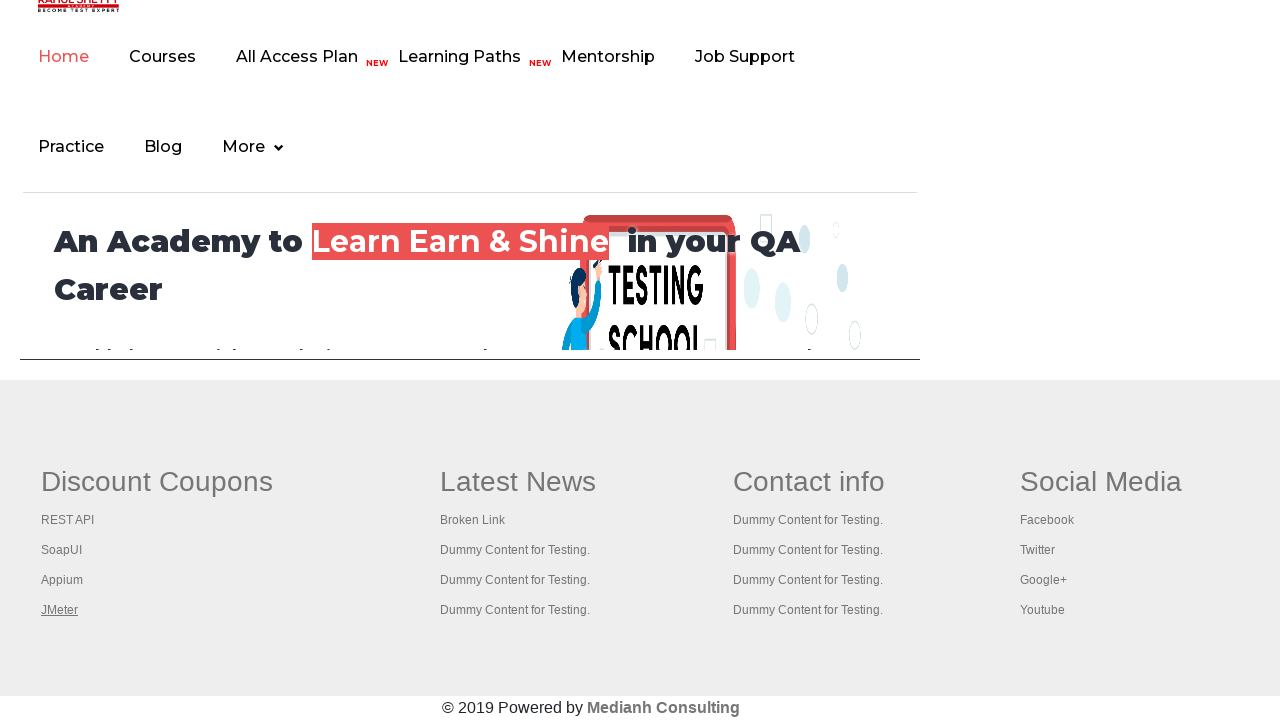

Switched to a tab
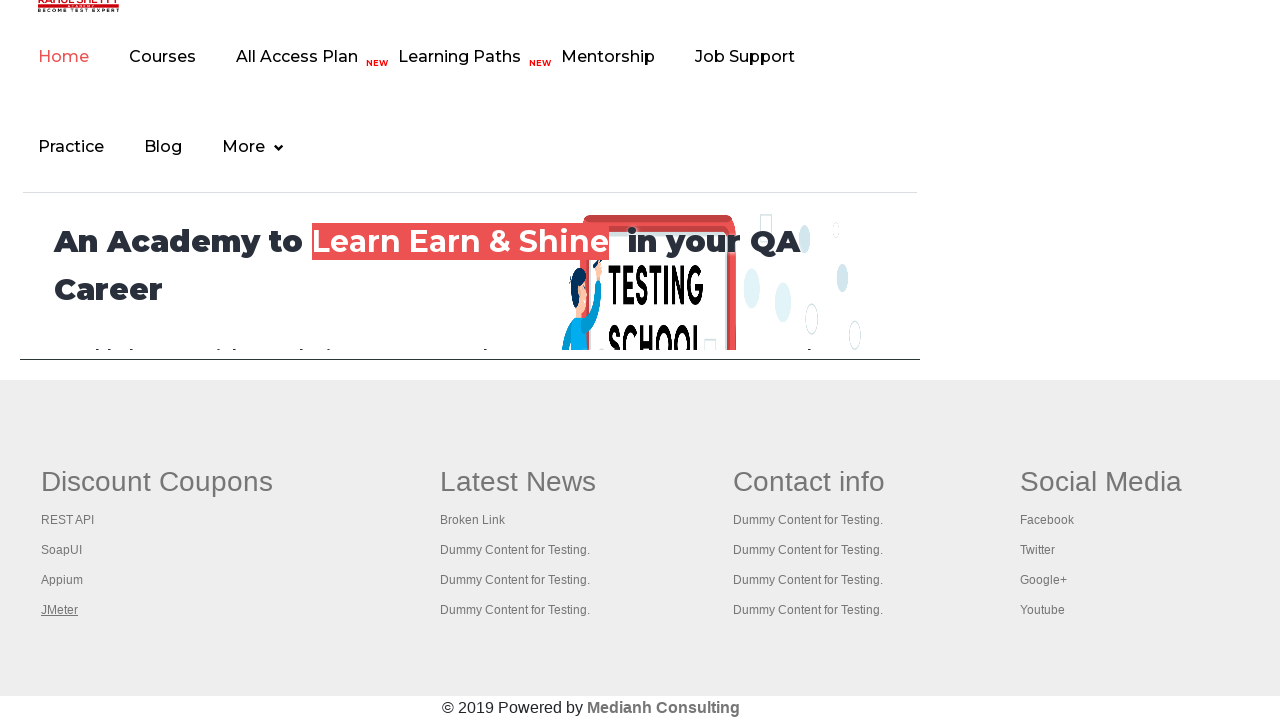

Tab page loaded (domcontentloaded state)
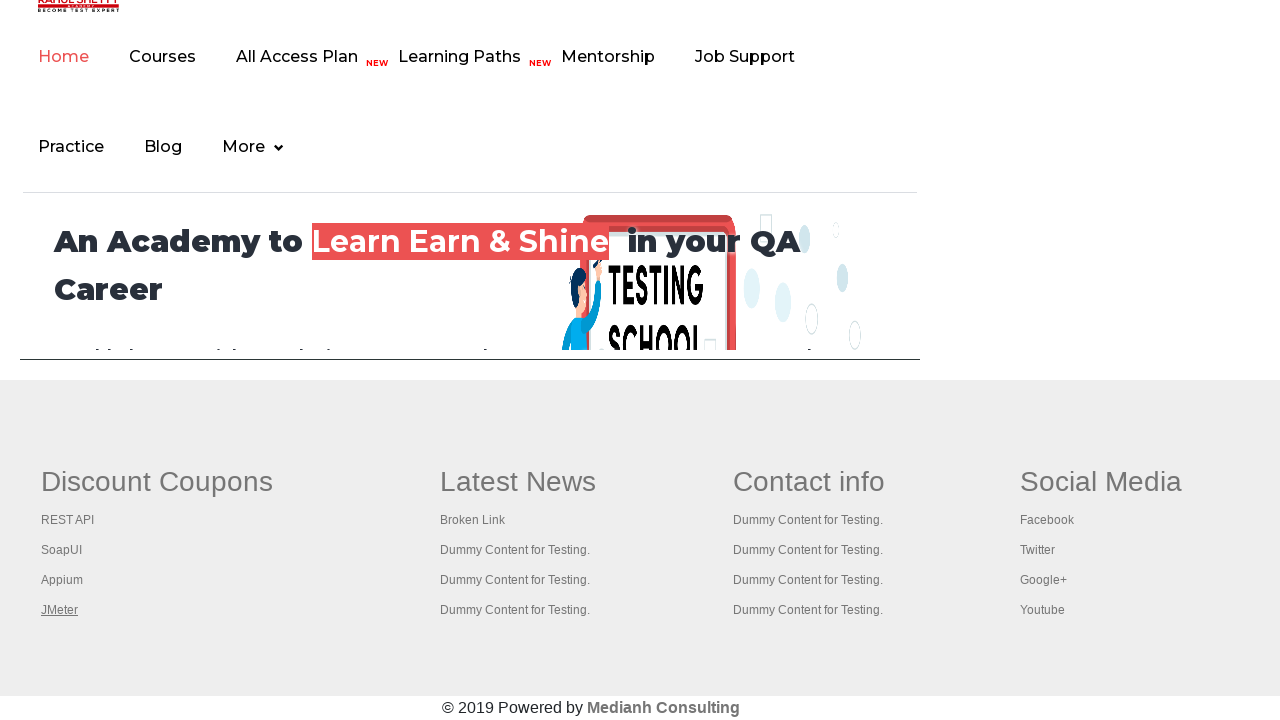

Switched to a tab
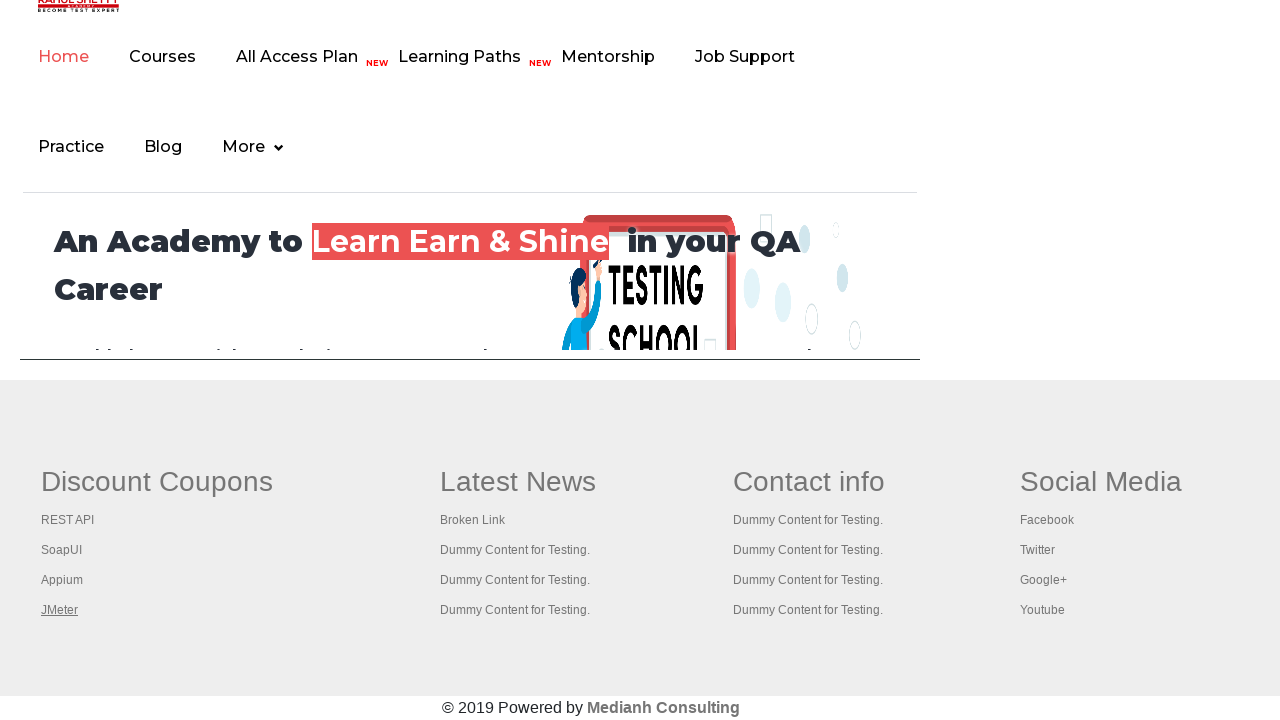

Tab page loaded (domcontentloaded state)
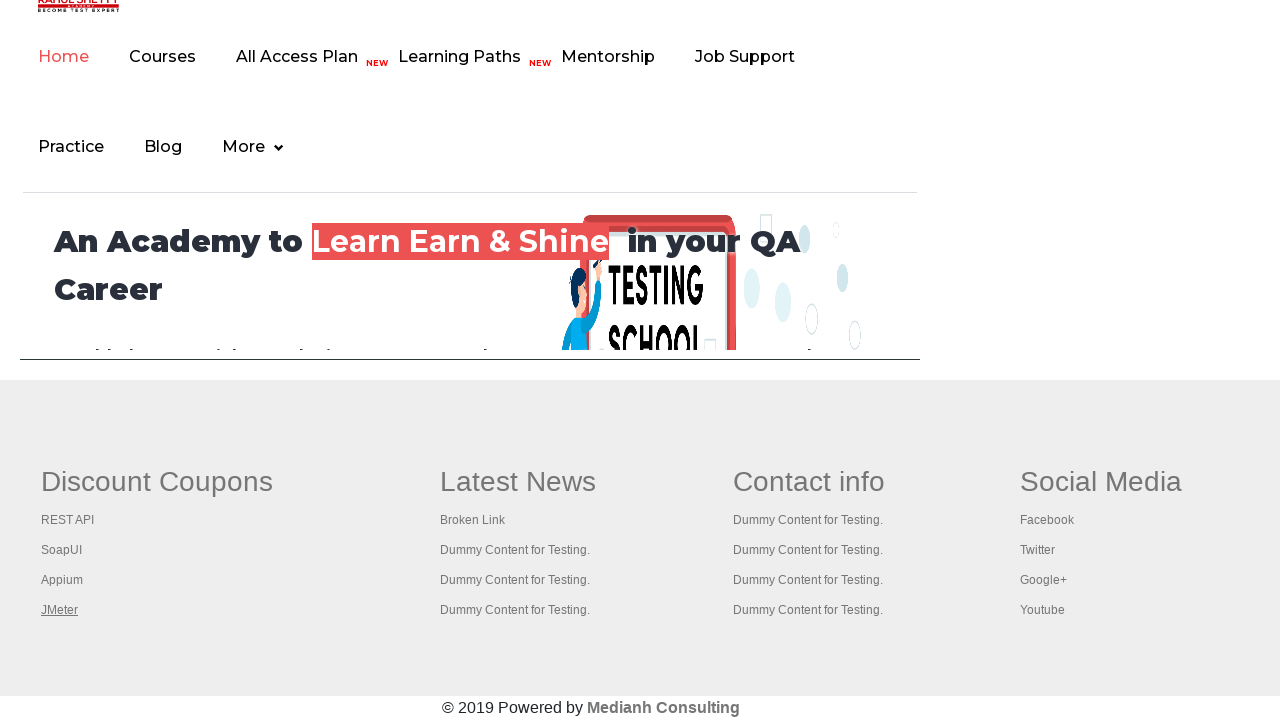

Switched to a tab
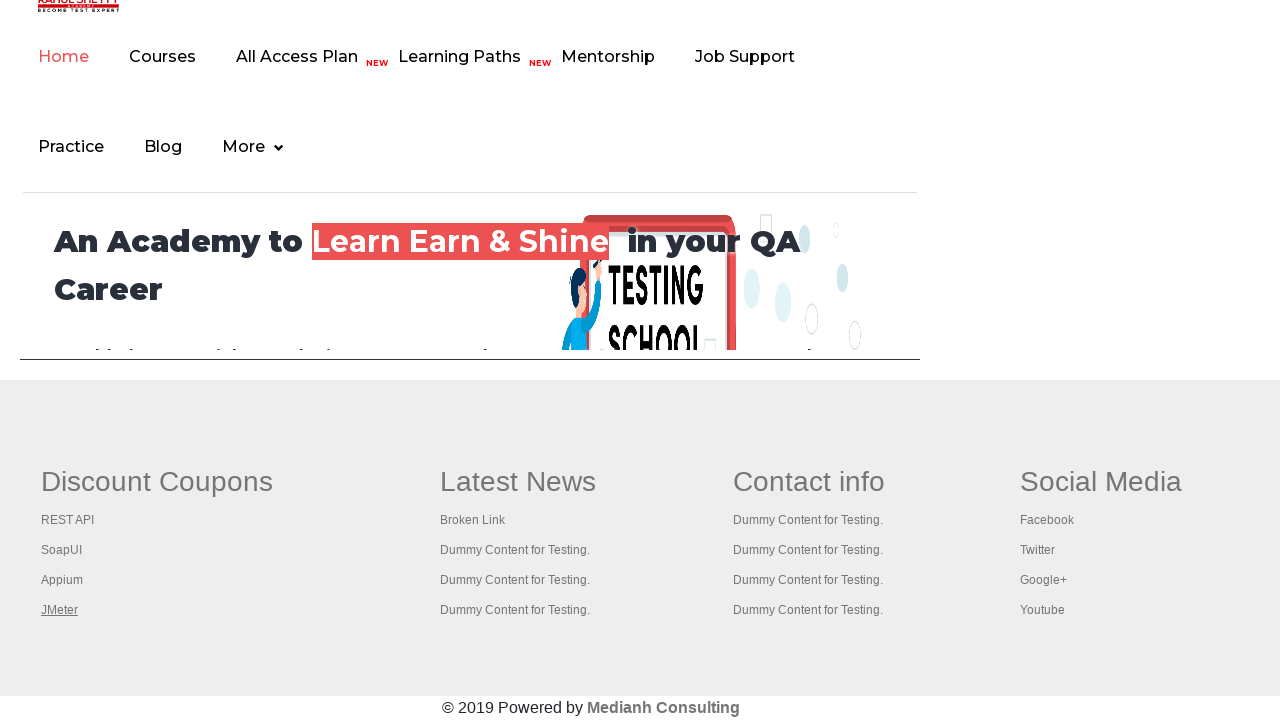

Tab page loaded (domcontentloaded state)
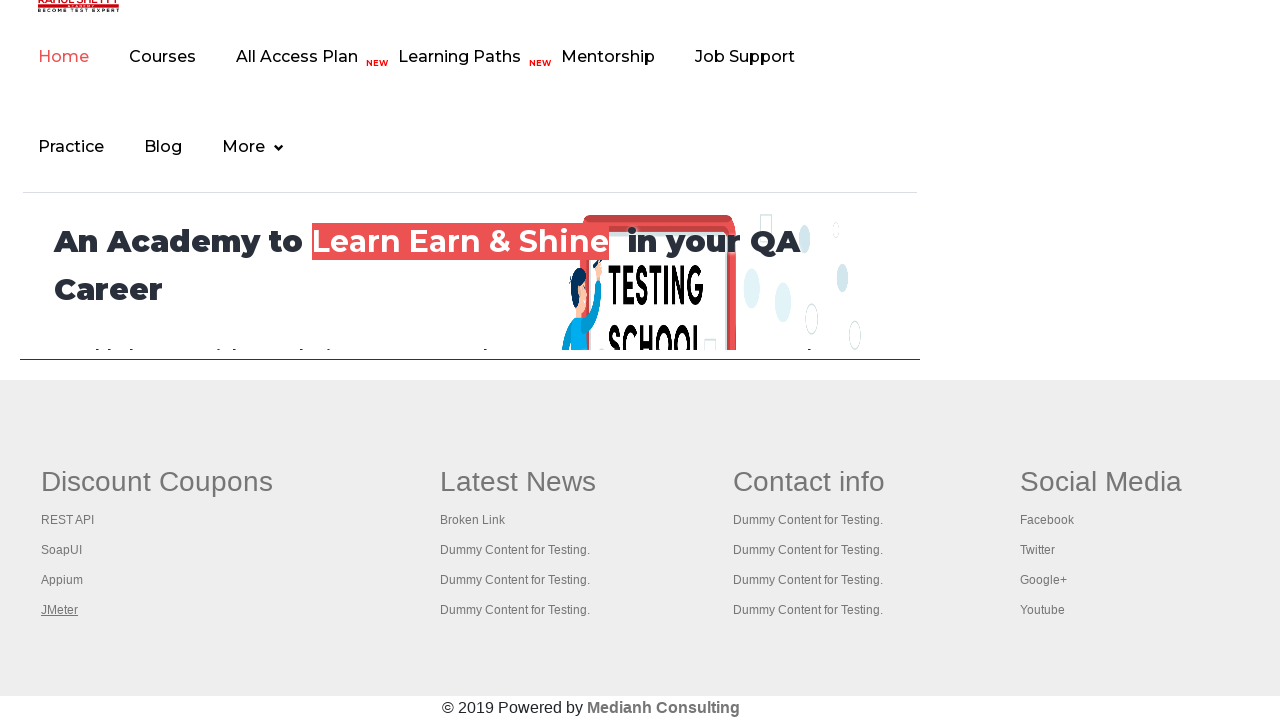

Switched to a tab
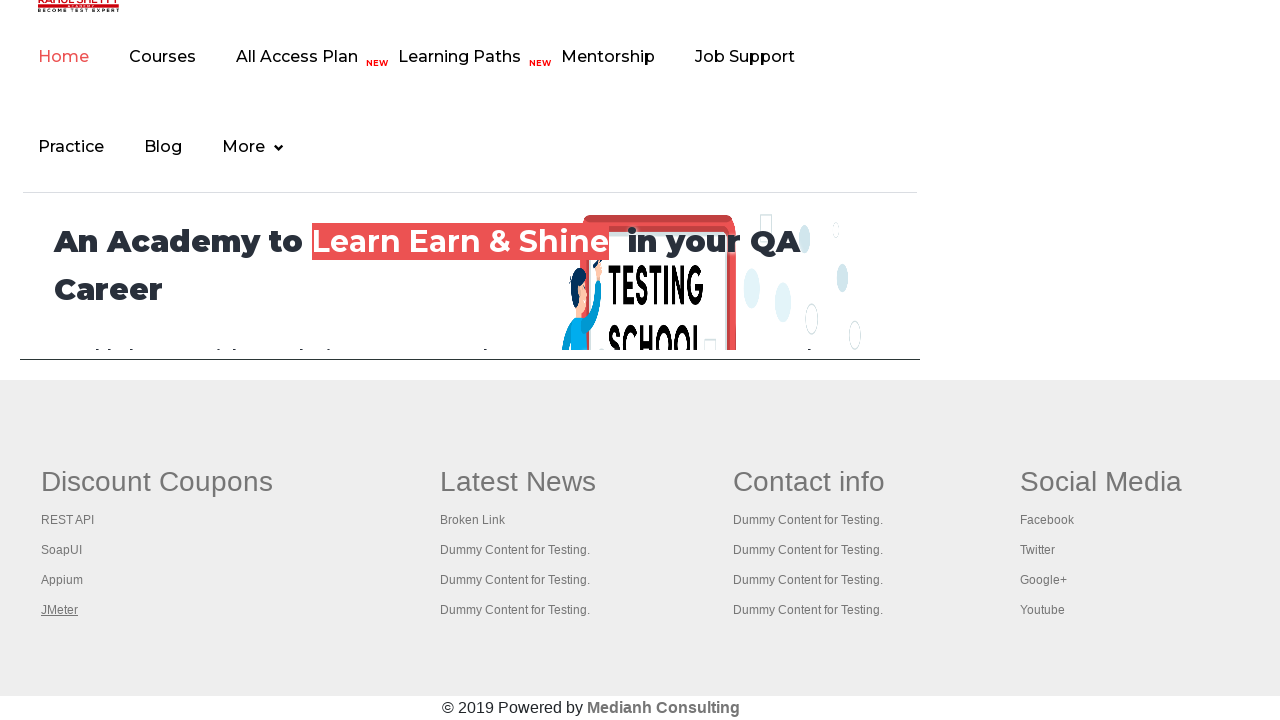

Tab page loaded (domcontentloaded state)
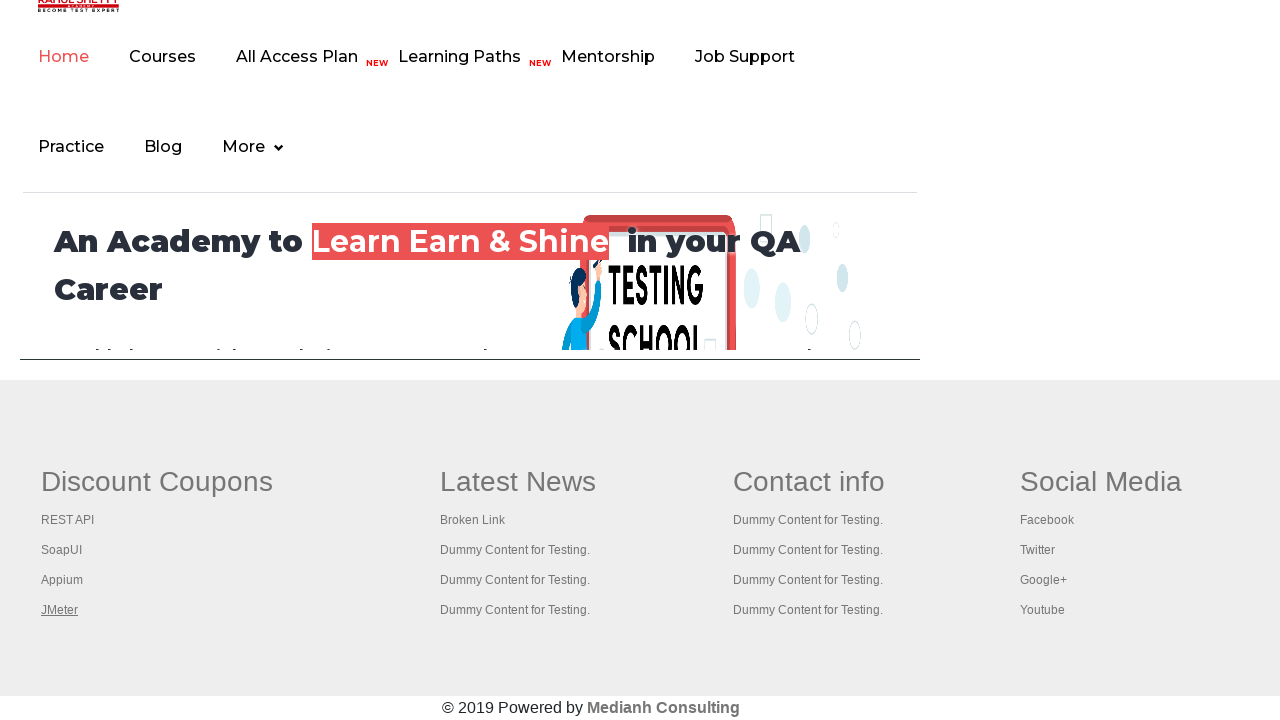

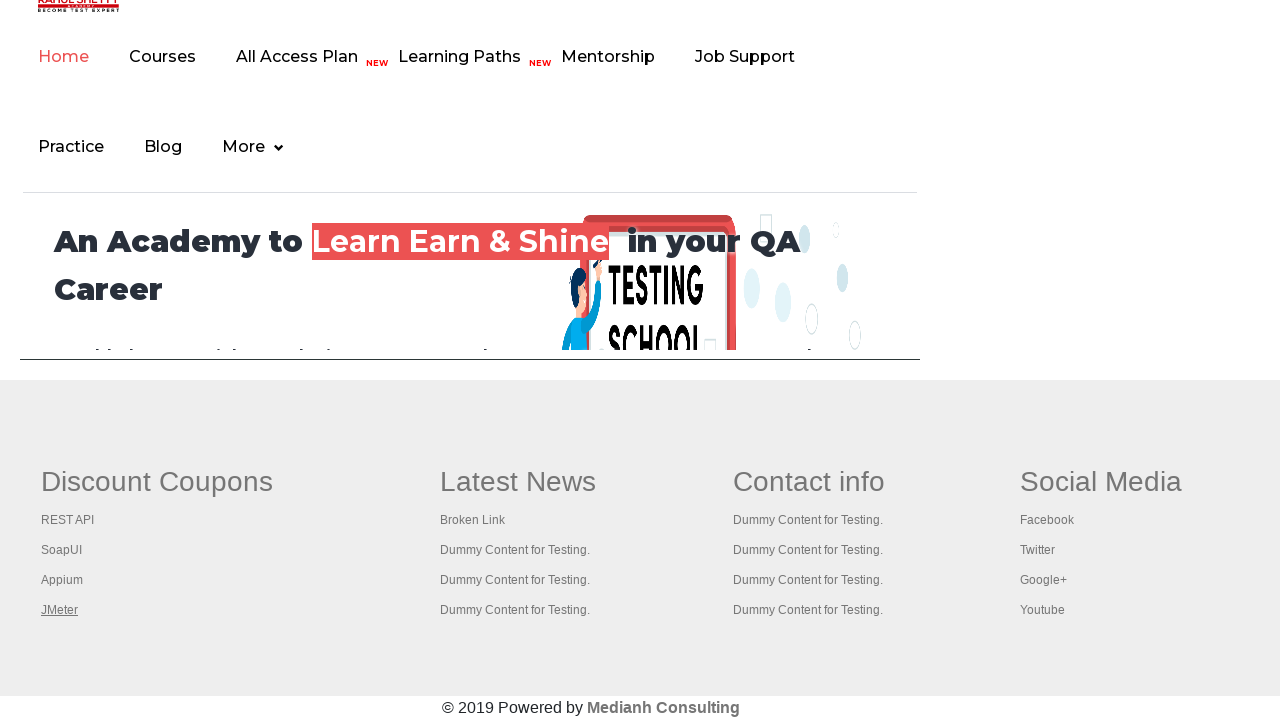